Tests a comprehensive form on a testing practice website by filling various input types including text fields, radio buttons, dropdowns, multi-select boxes, checkboxes, color picker, date picker, range slider, quantity field, and textarea, then submits the form.

Starting URL: https://trytestingthis.netlify.app/index.html

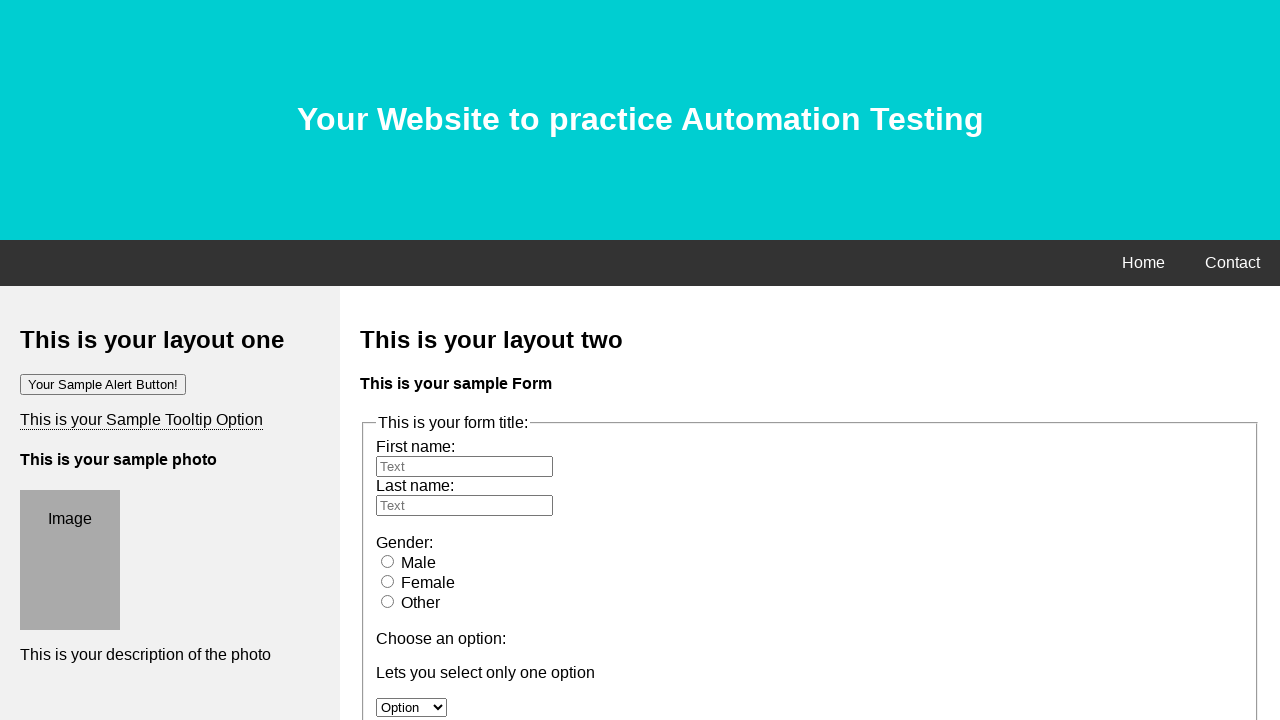

Filled first name field with 'Hamza' on #fname
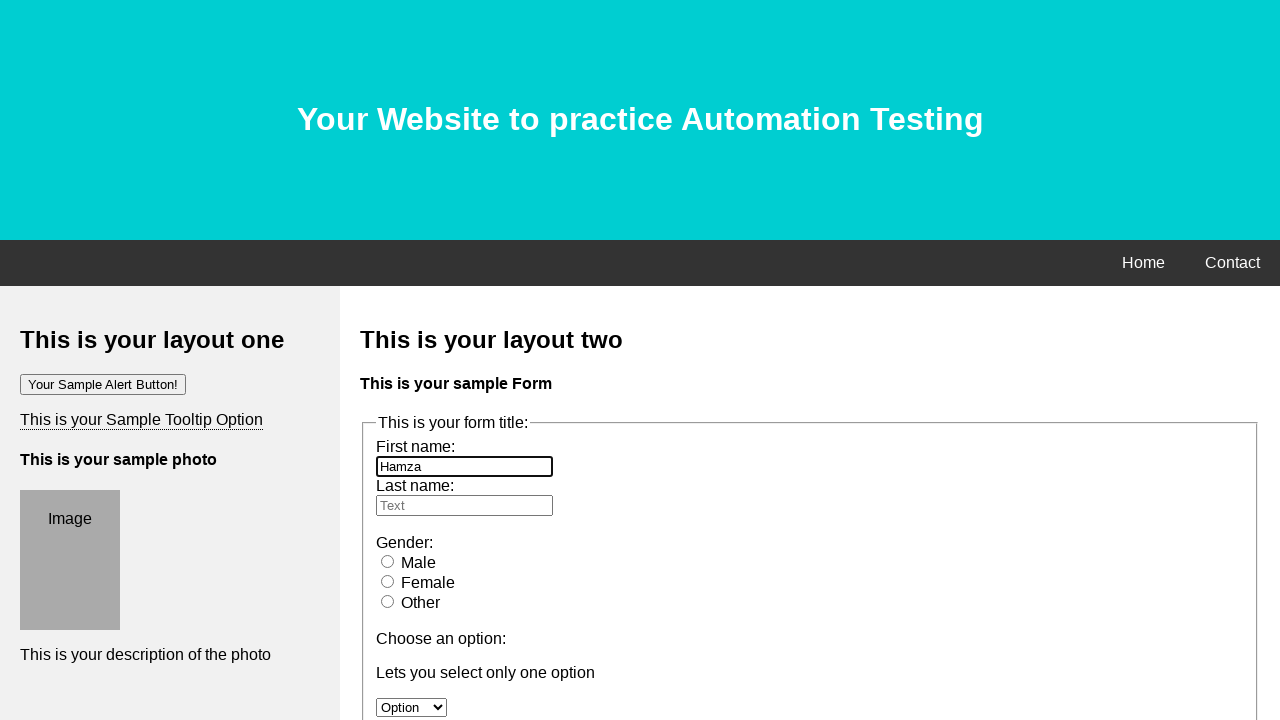

Filled last name field with 'Tariq' on #lname
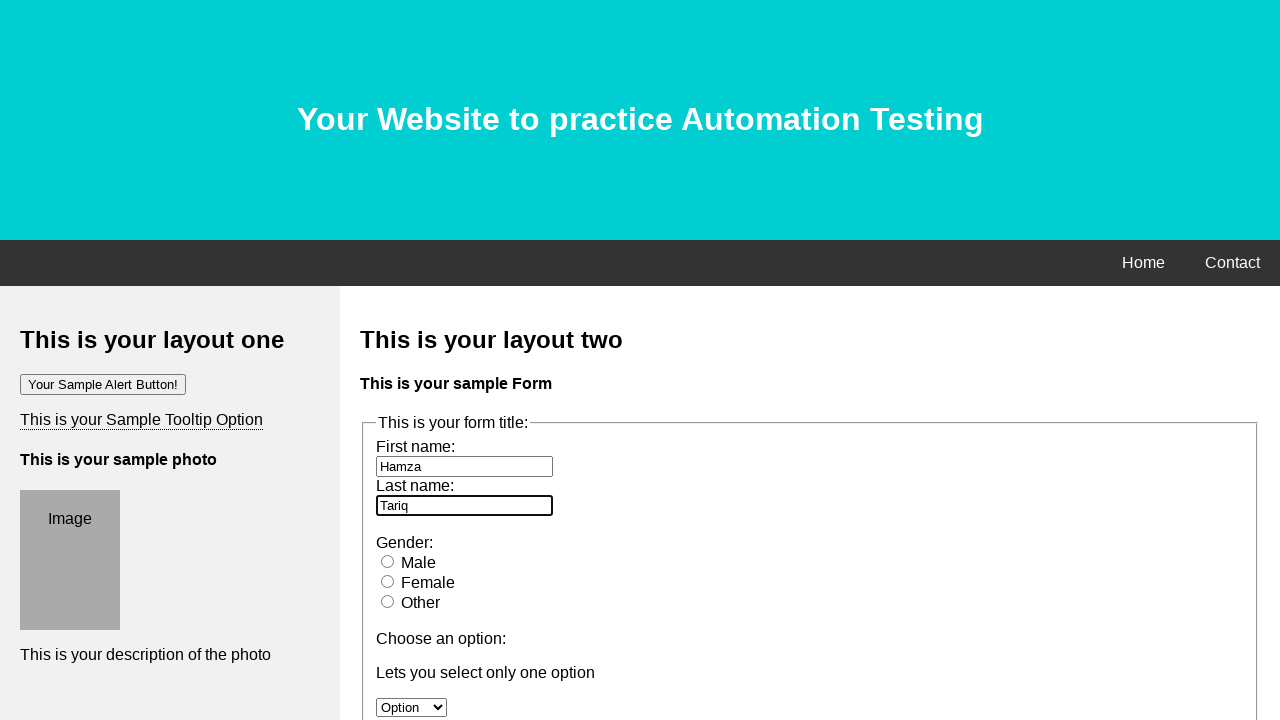

Selected male gender radio button at (388, 561) on #male
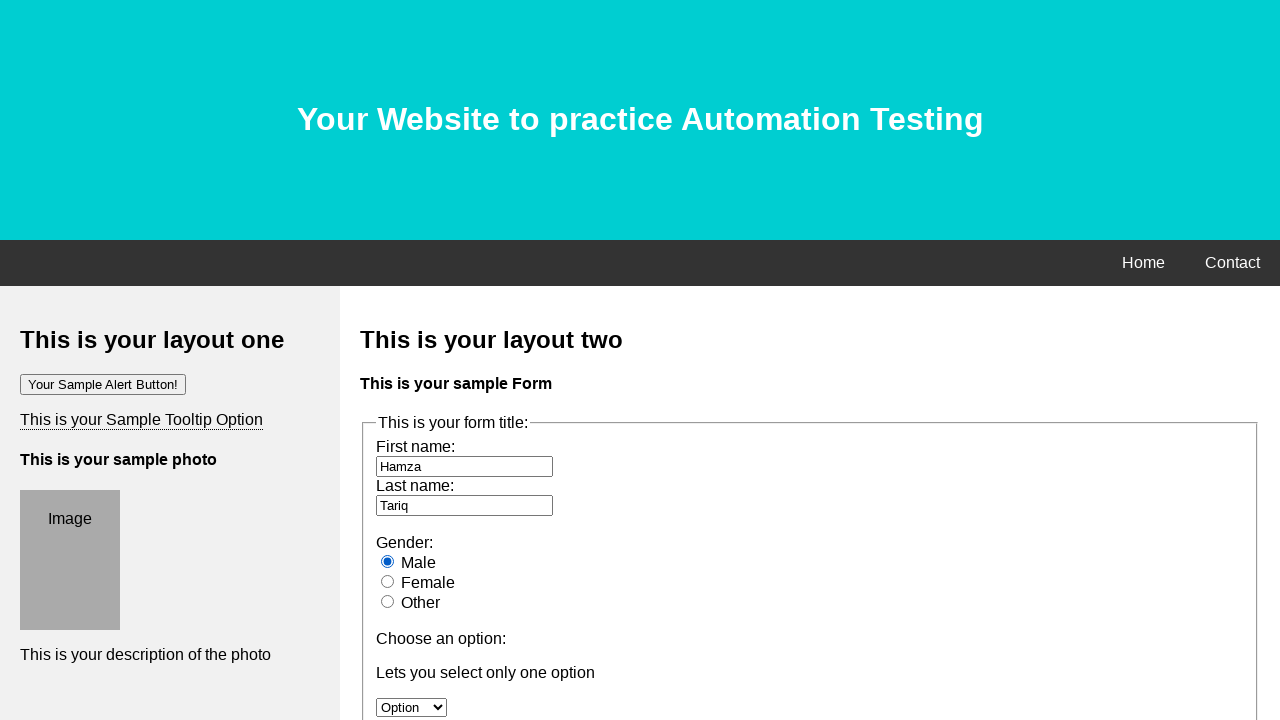

Selected 'Option 2' from dropdown on #option
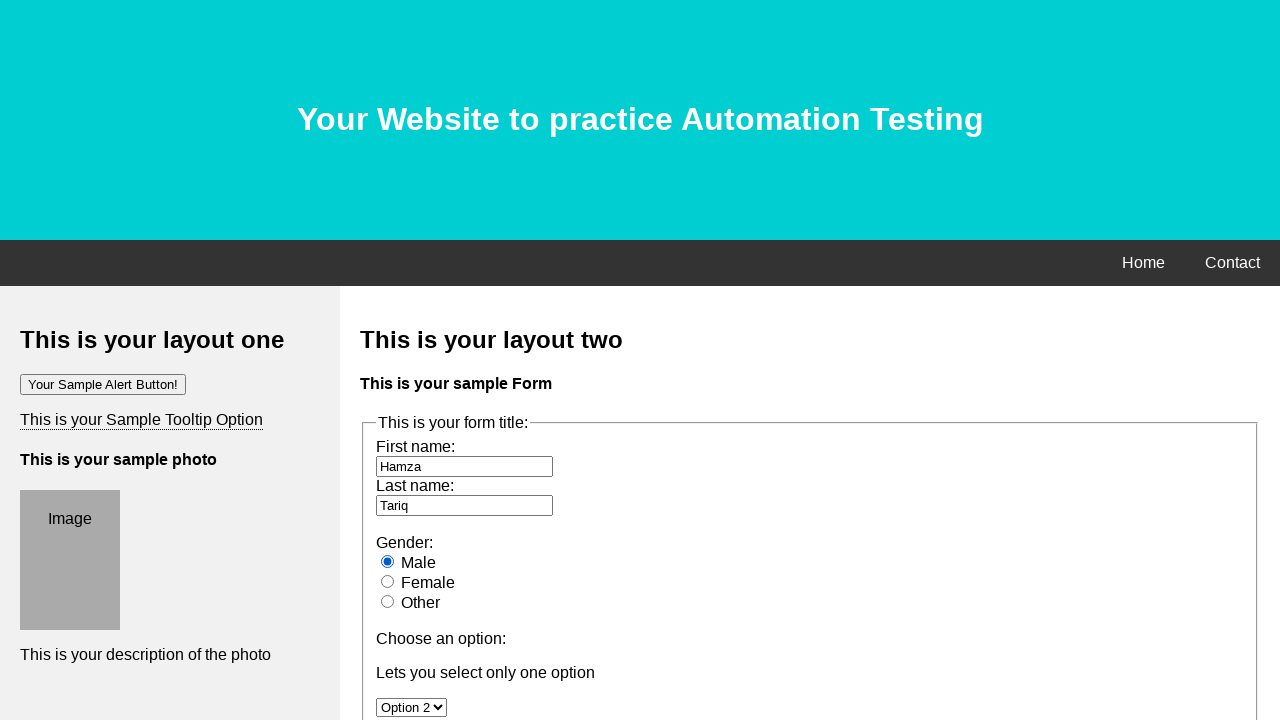

Selected 'Option 1' and 'Option 2' from multi-select dropdown on #owc
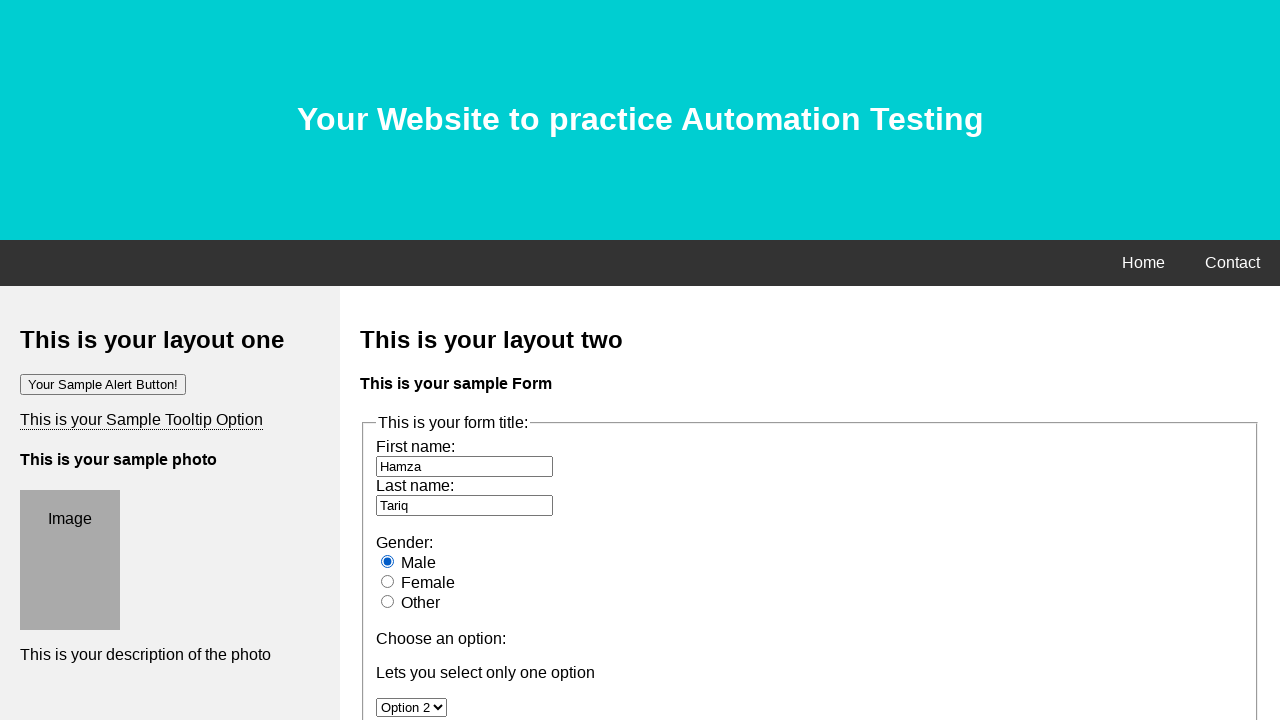

Clicked first checkbox (option1) at (386, 360) on input[name='option1']
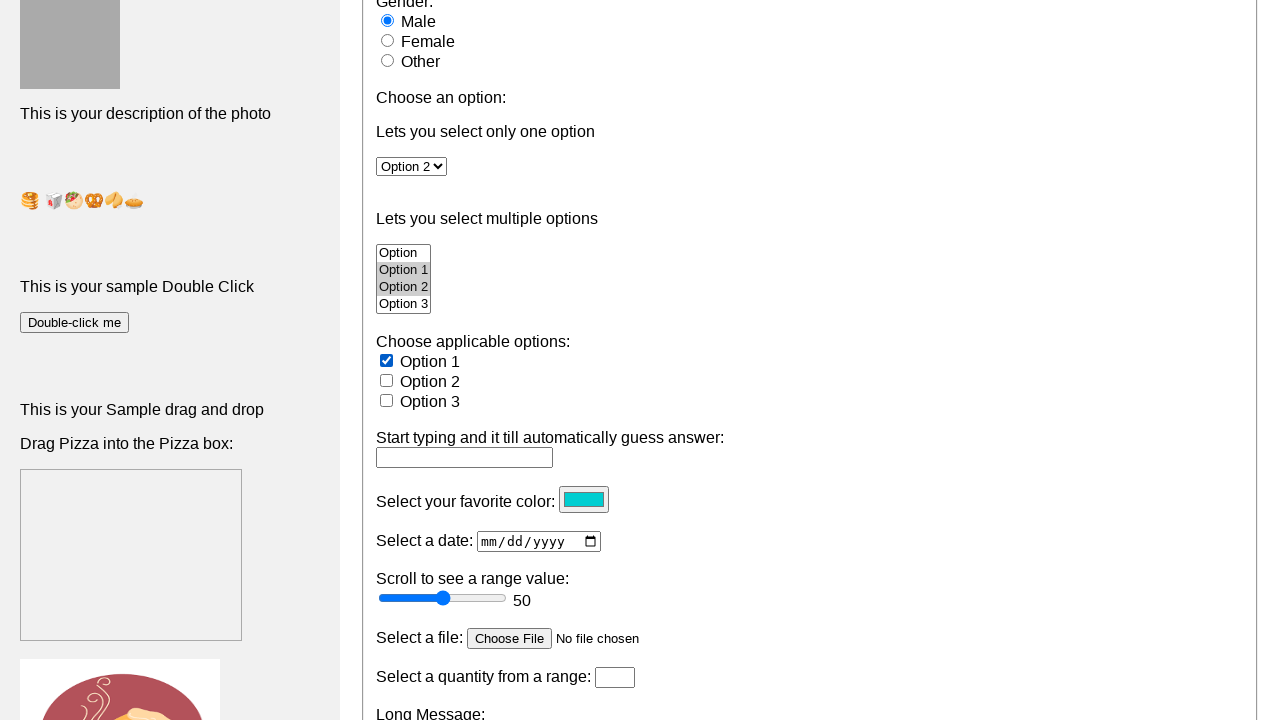

Clicked second checkbox (option2) at (386, 380) on input[name='option2']
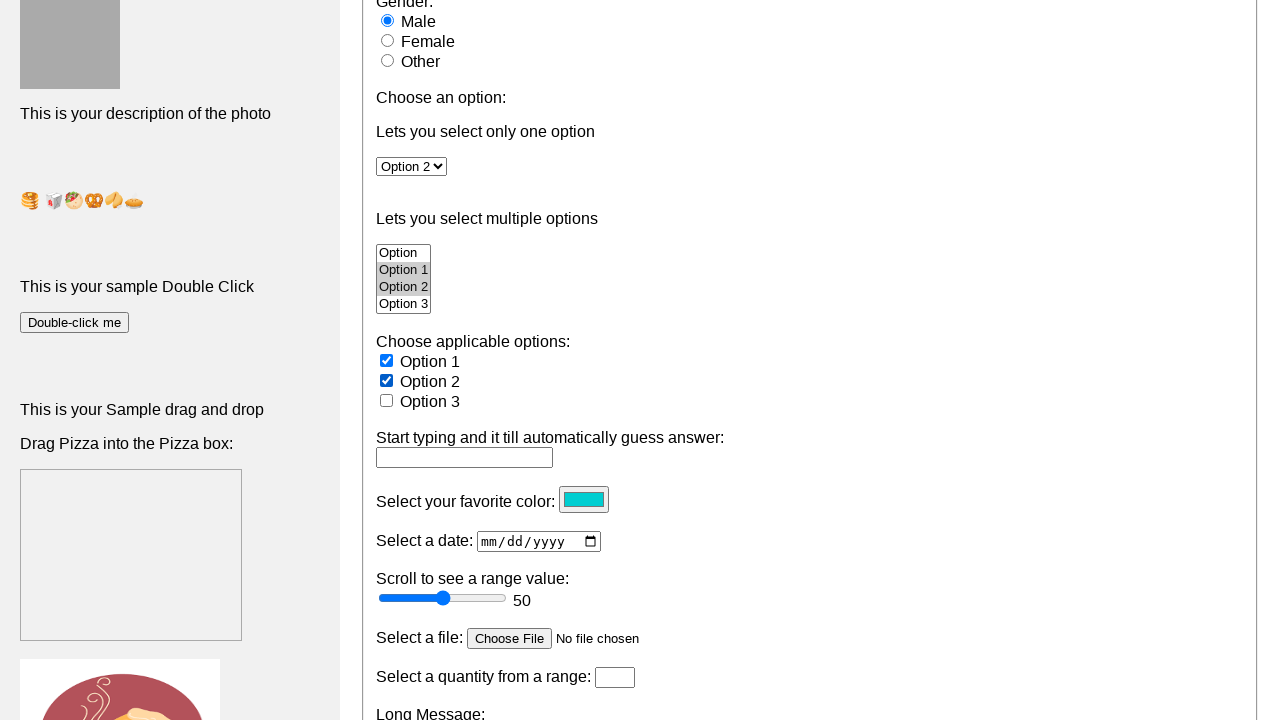

Clicked third checkbox (option3) at (386, 400) on input[name='option3']
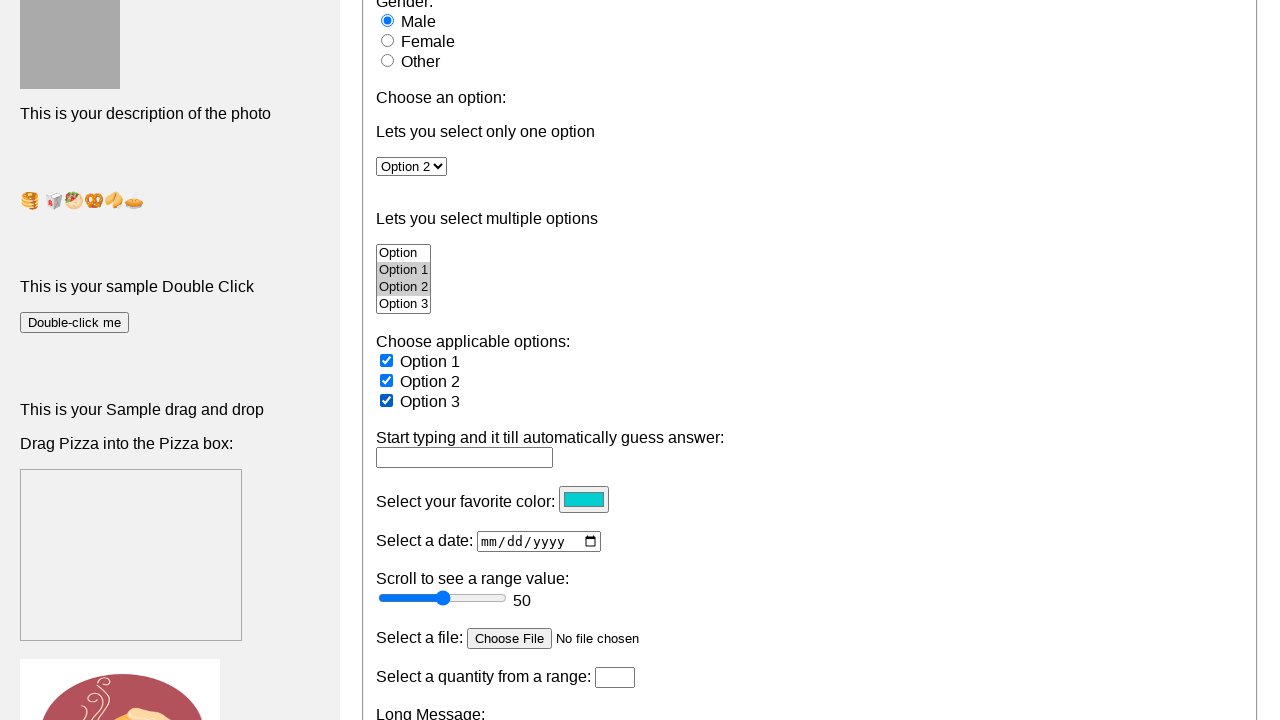

Filled answer field with 'Chocolate' on input[name='Options']
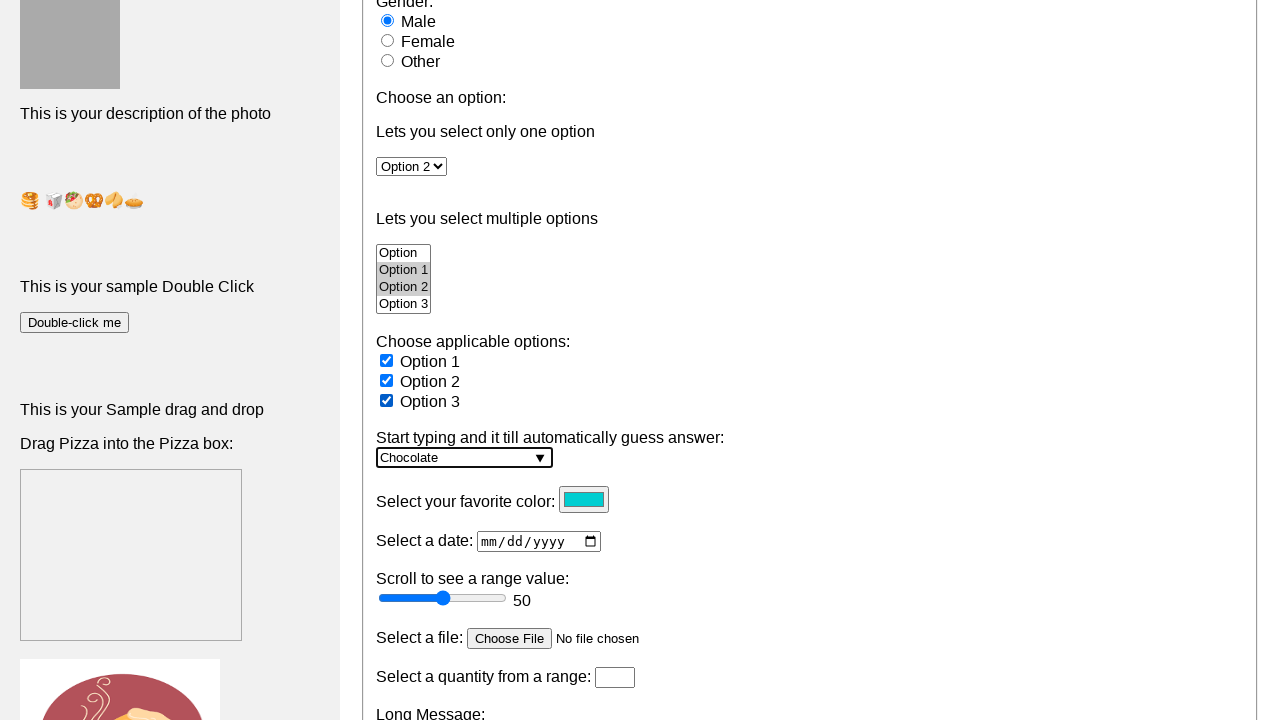

Set color picker to #336699 on #favcolor
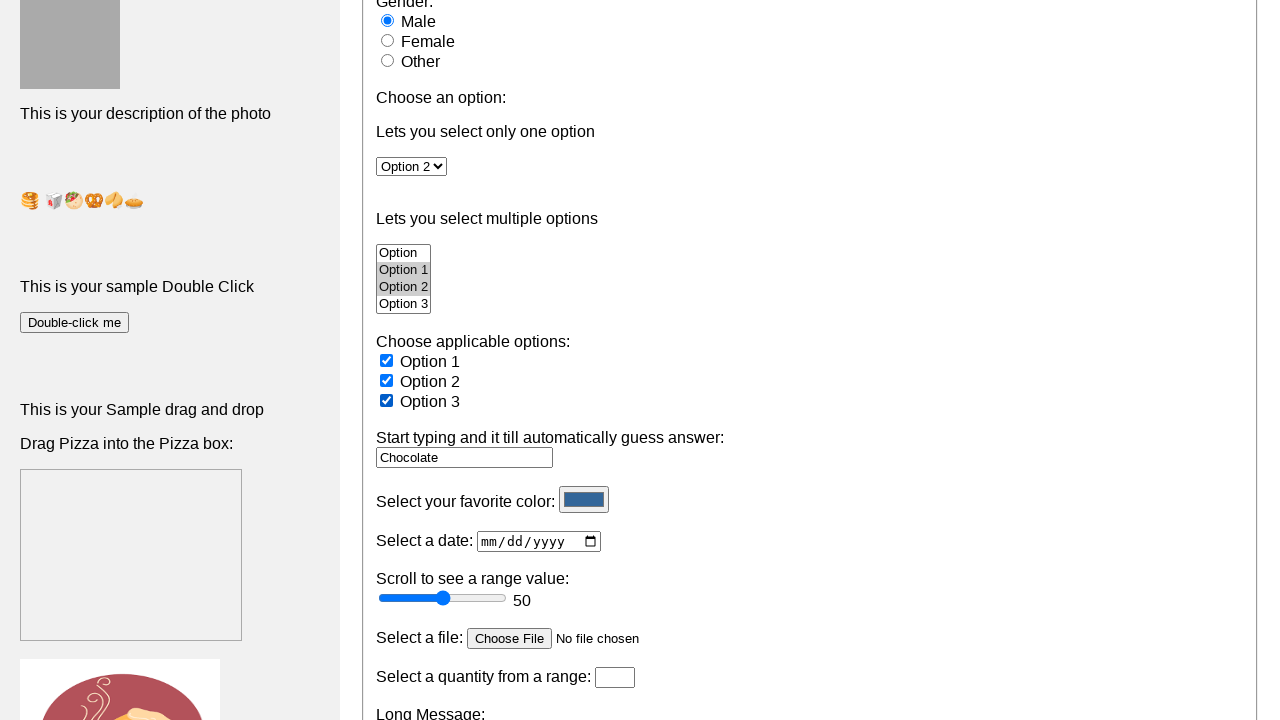

Set date picker to 2024-02-07 on #day
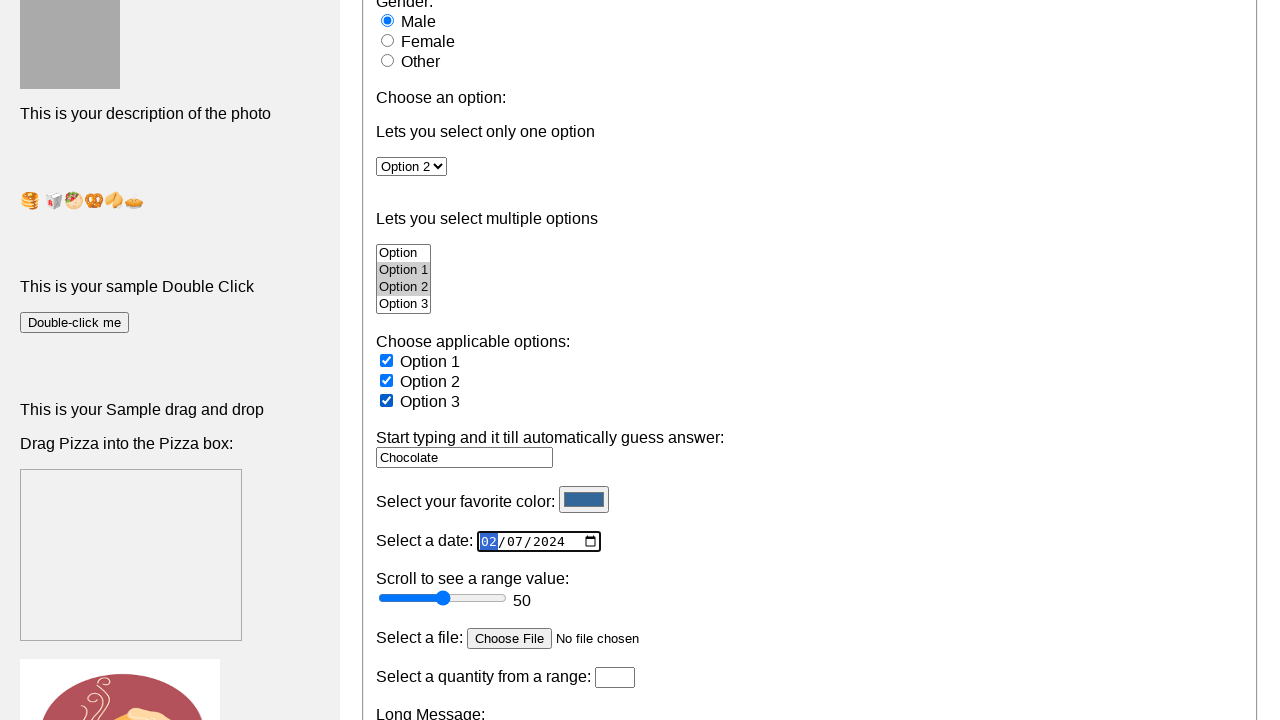

Clicked on range slider at (442, 598) on #a
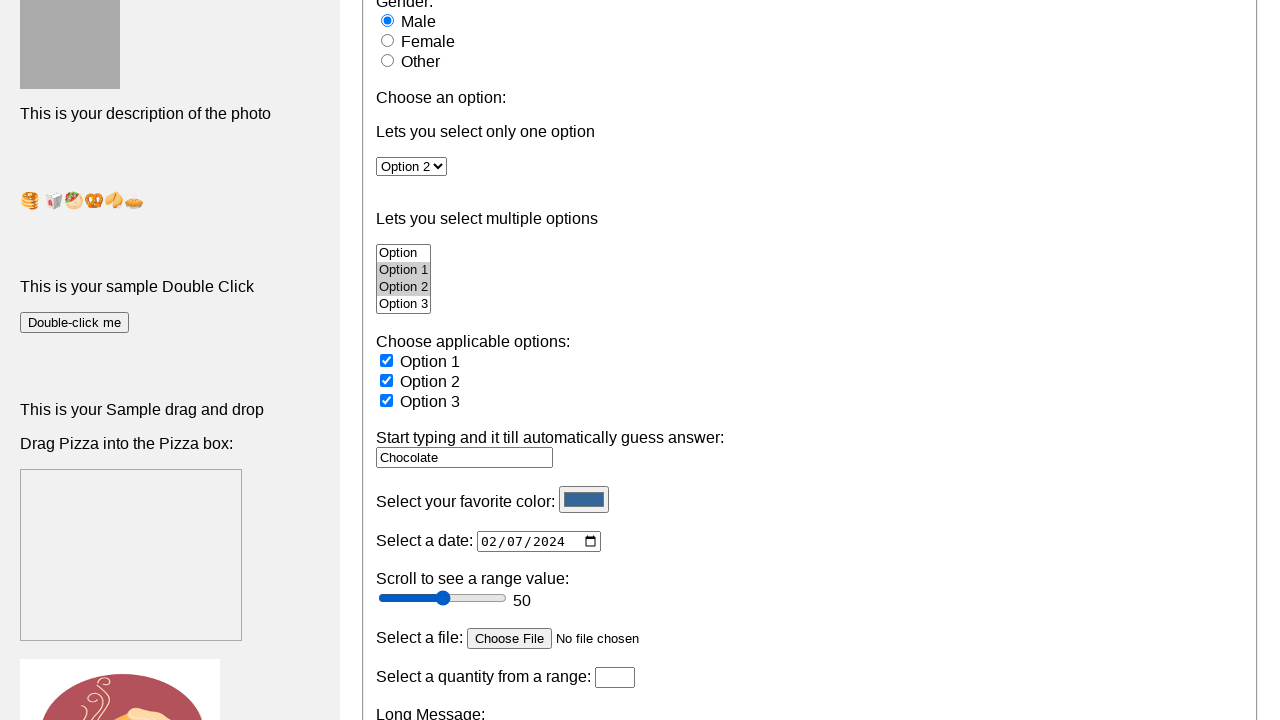

Adjusted range slider to the right 25 times on #a
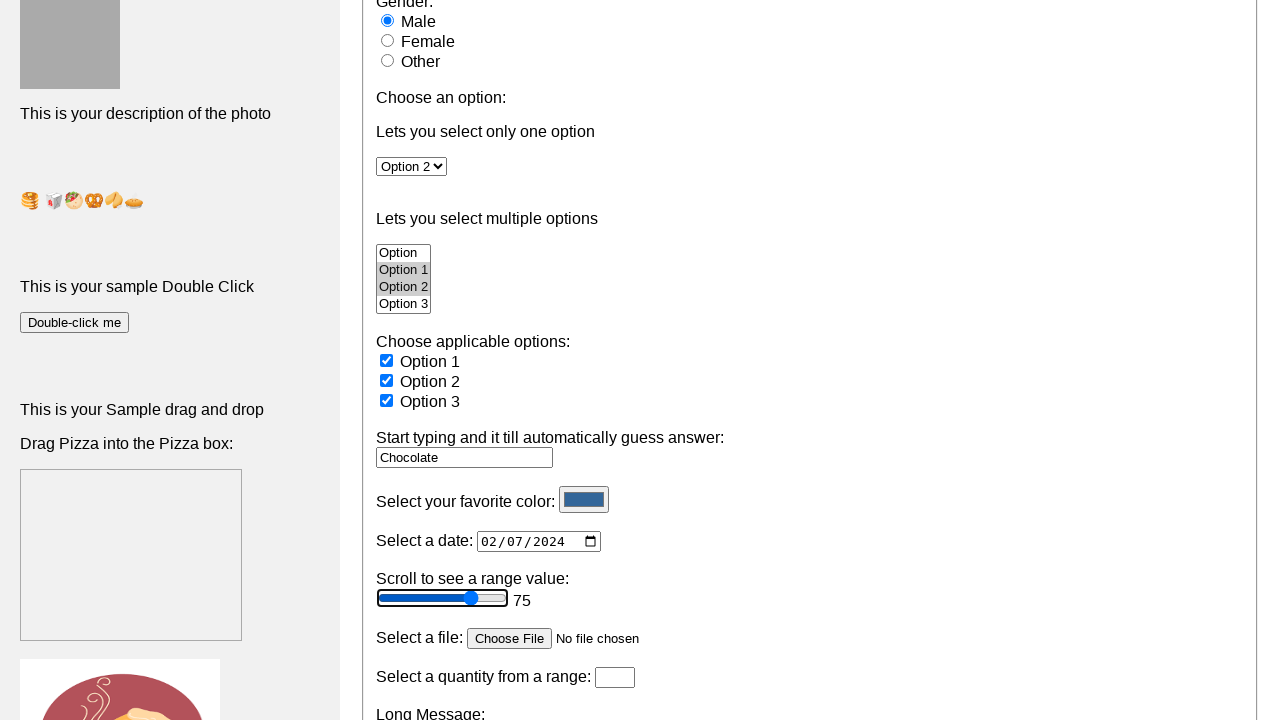

Set quantity field to 5 on #quantity
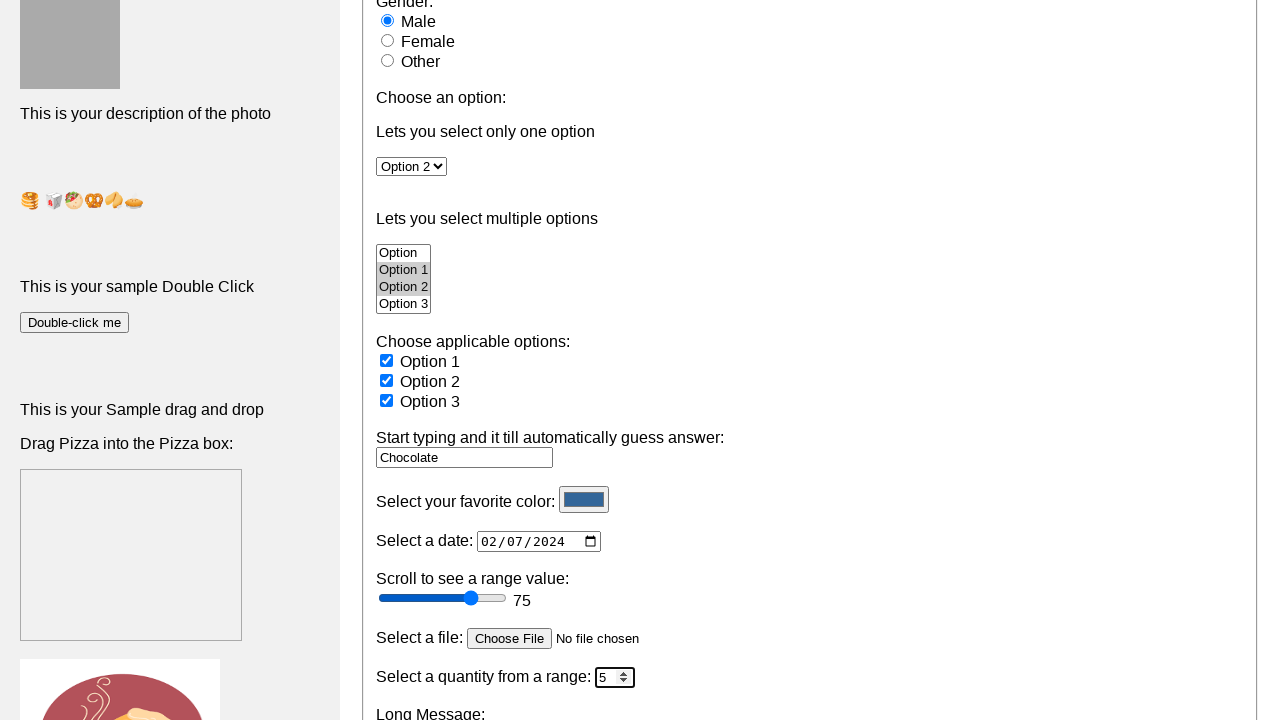

Filled textarea with 'Hello this is my auto bot.' on textarea[name='message']
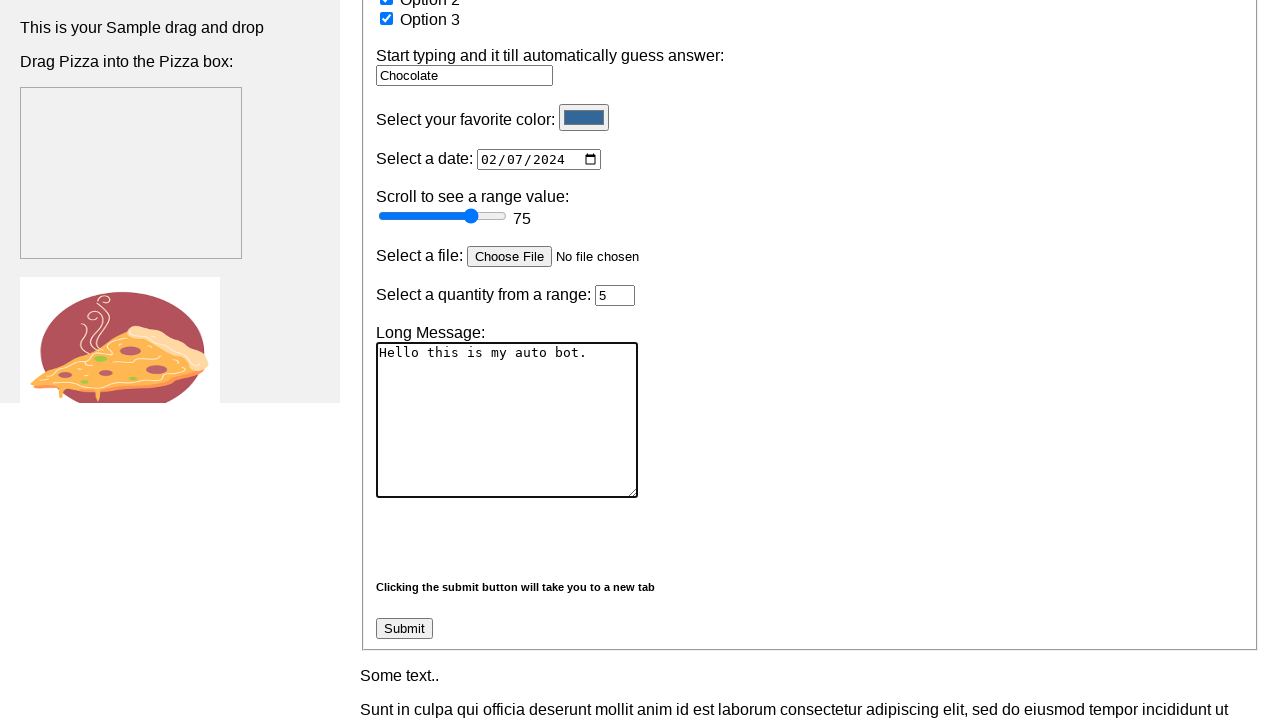

Clicked submit button to submit the form at (404, 629) on button.btn.btn-success
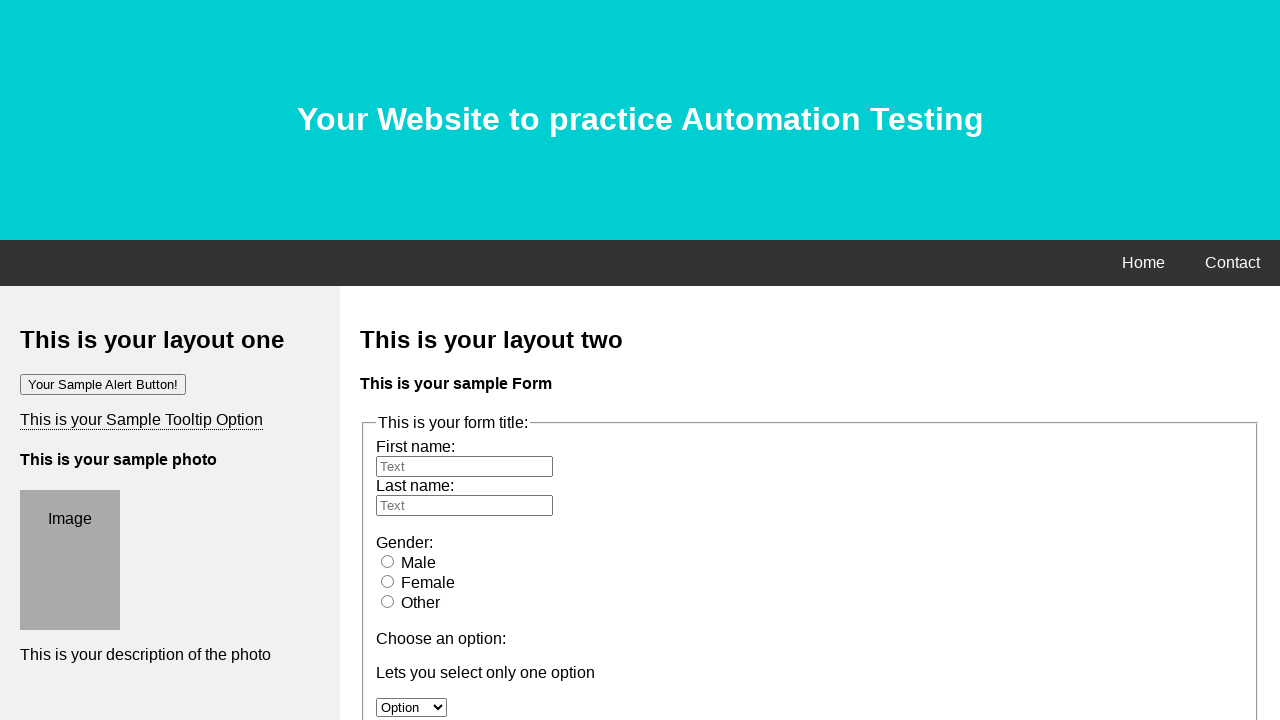

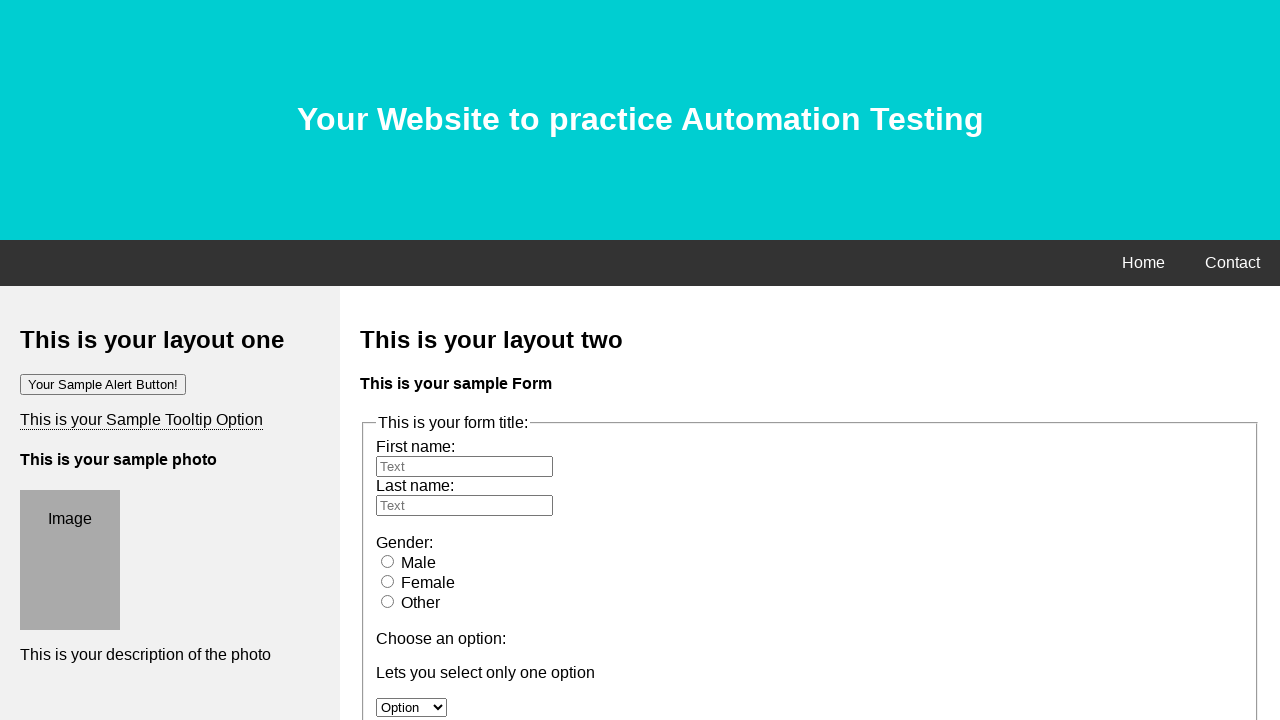